Tests a page with implicit wait functionality by clicking a verify button and checking for a success message

Starting URL: http://suninjuly.github.io/wait1.html

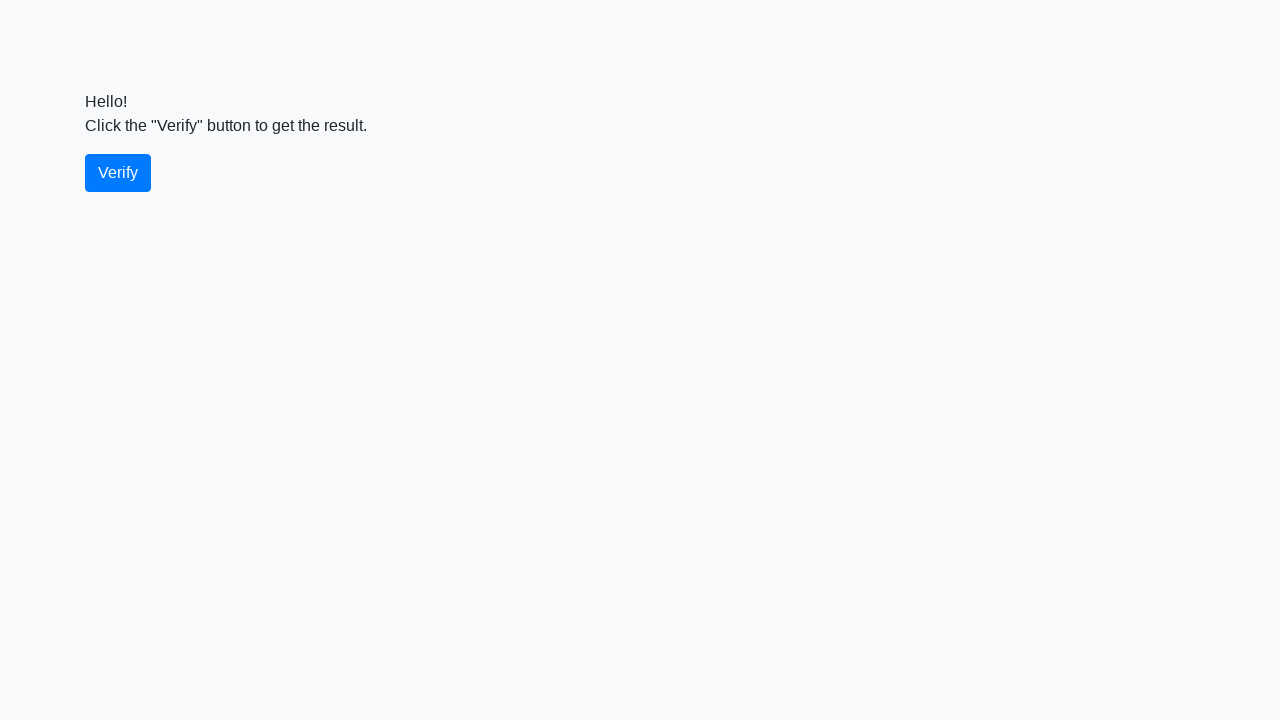

Navigated to wait1.html test page
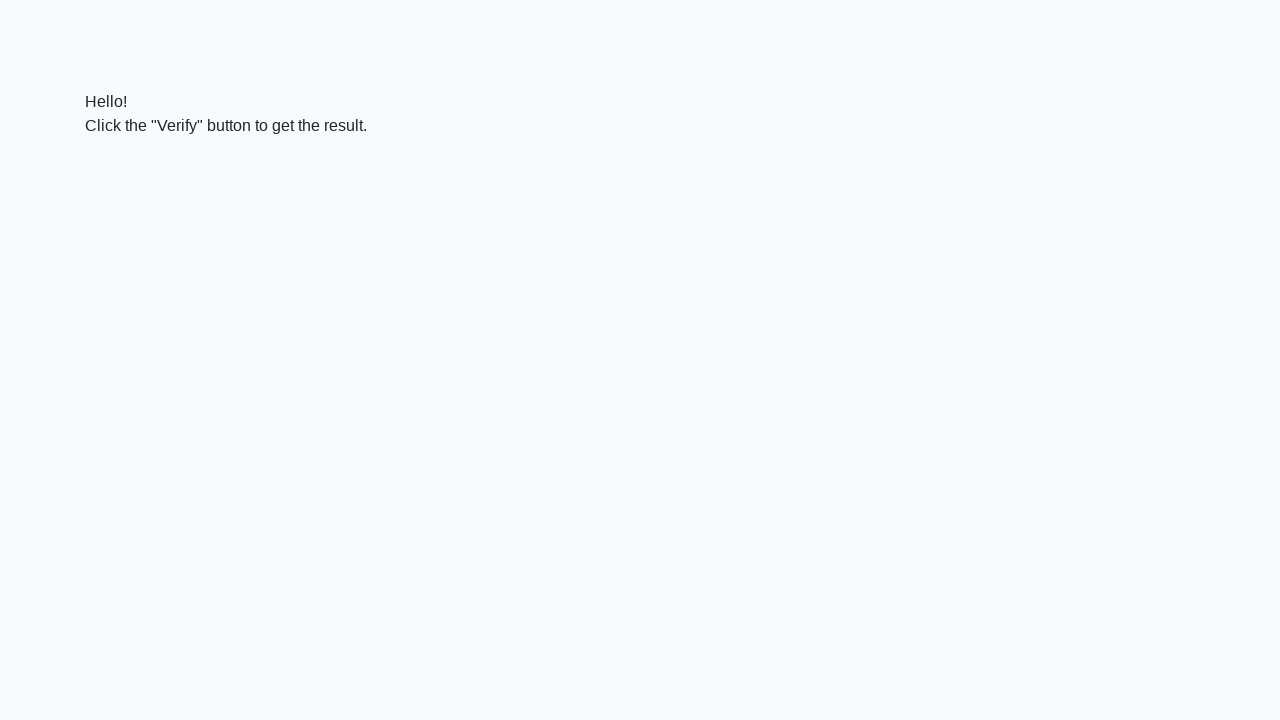

Clicked the verify button at (118, 173) on #verify
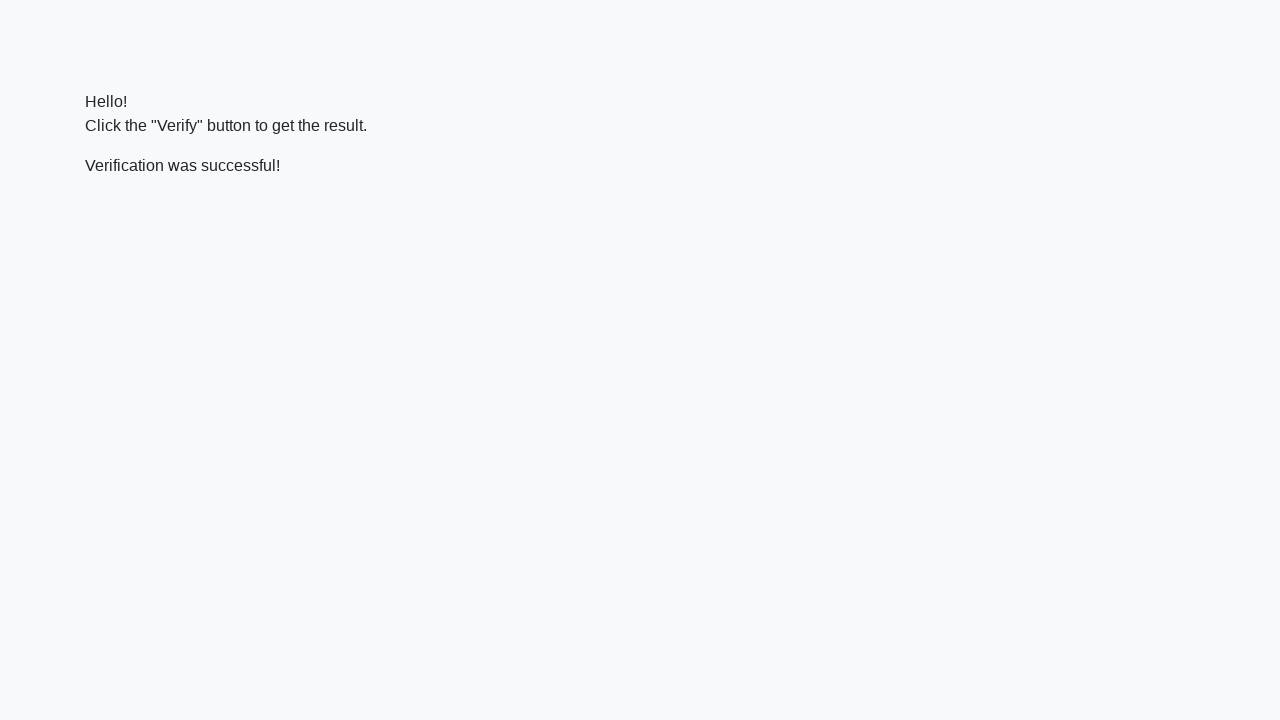

Success message element appeared
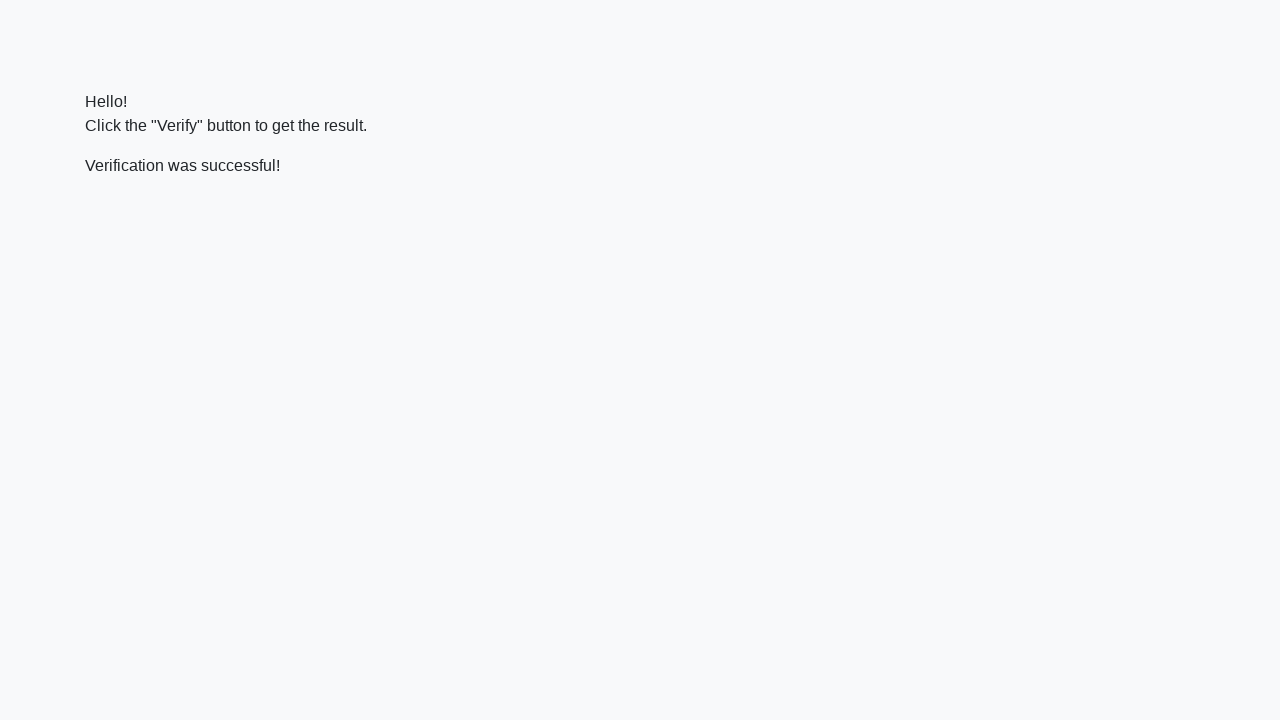

Verified success message contains 'successful'
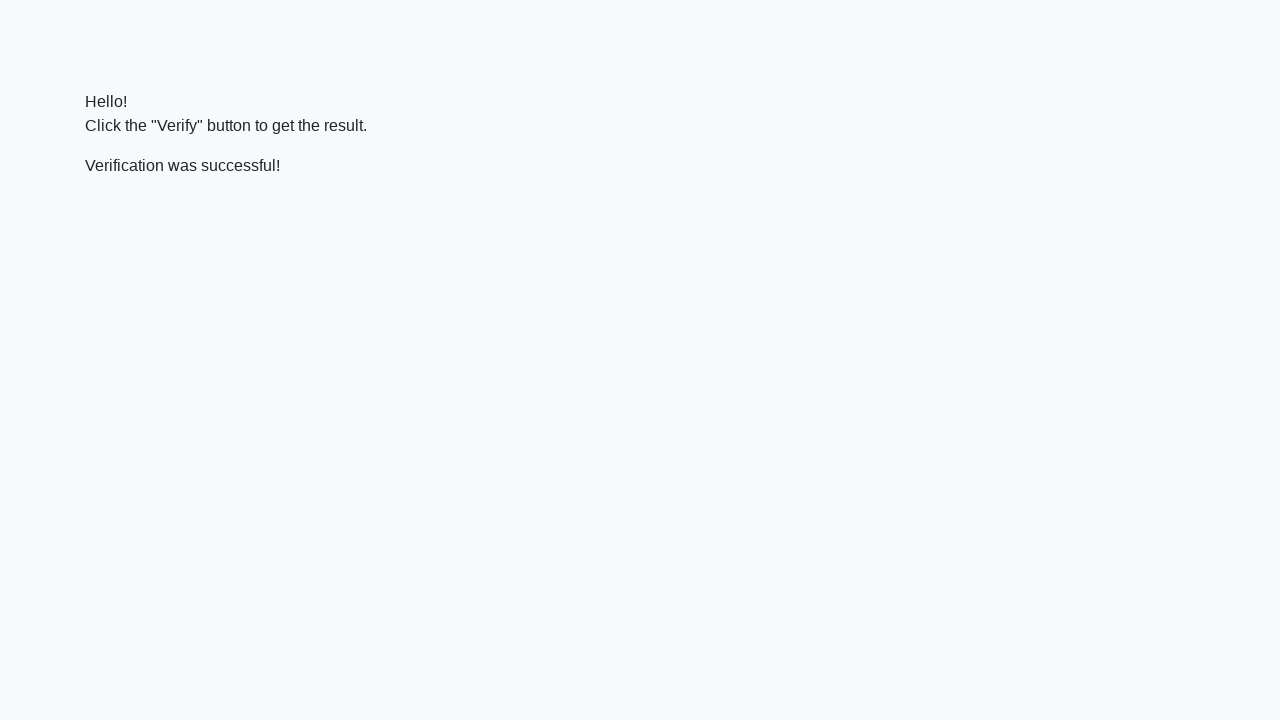

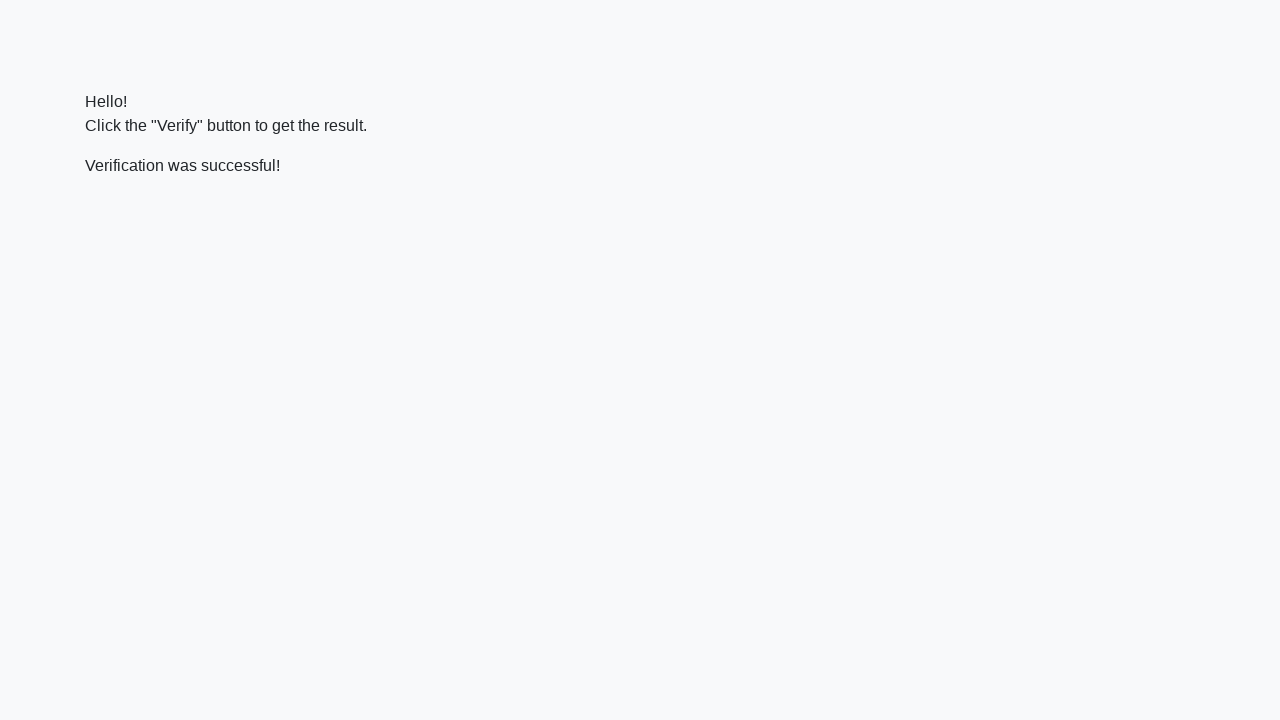